Tests a text box form by filling in user name, email, current address, and permanent address fields, then submitting the form

Starting URL: https://demoqa.com/text-box

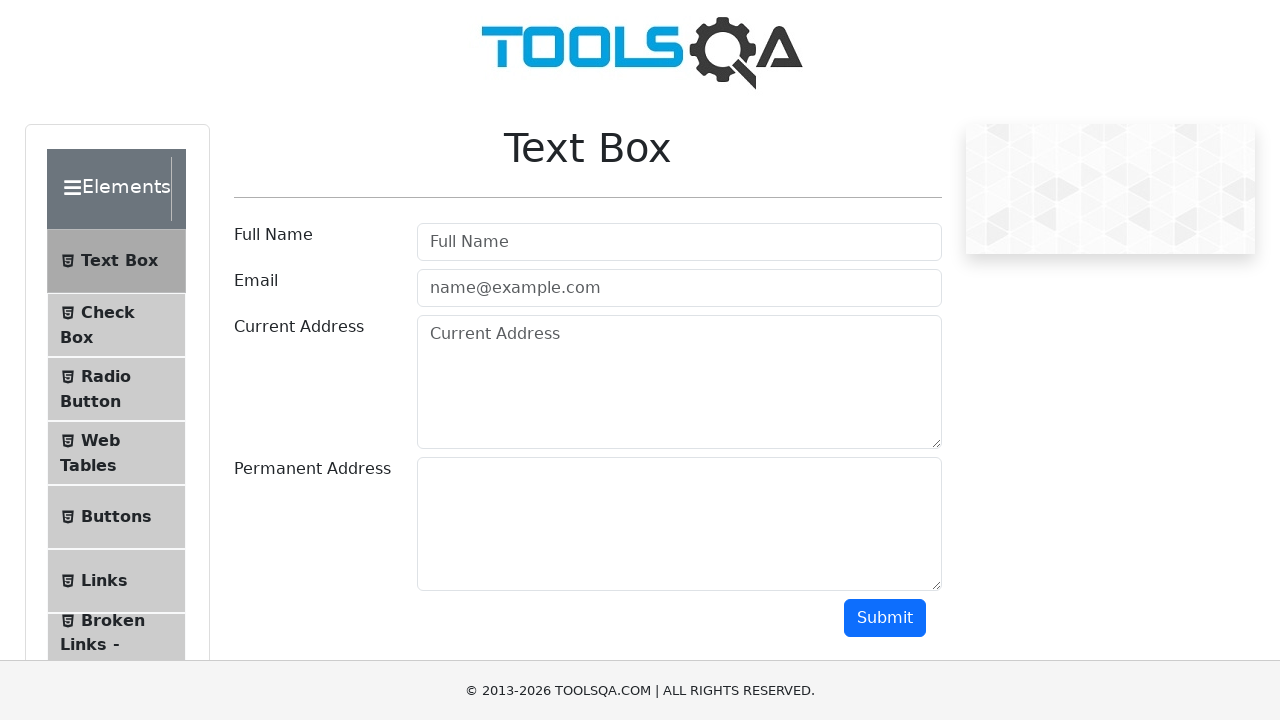

Filled user name field with 'Ionel' on #userName
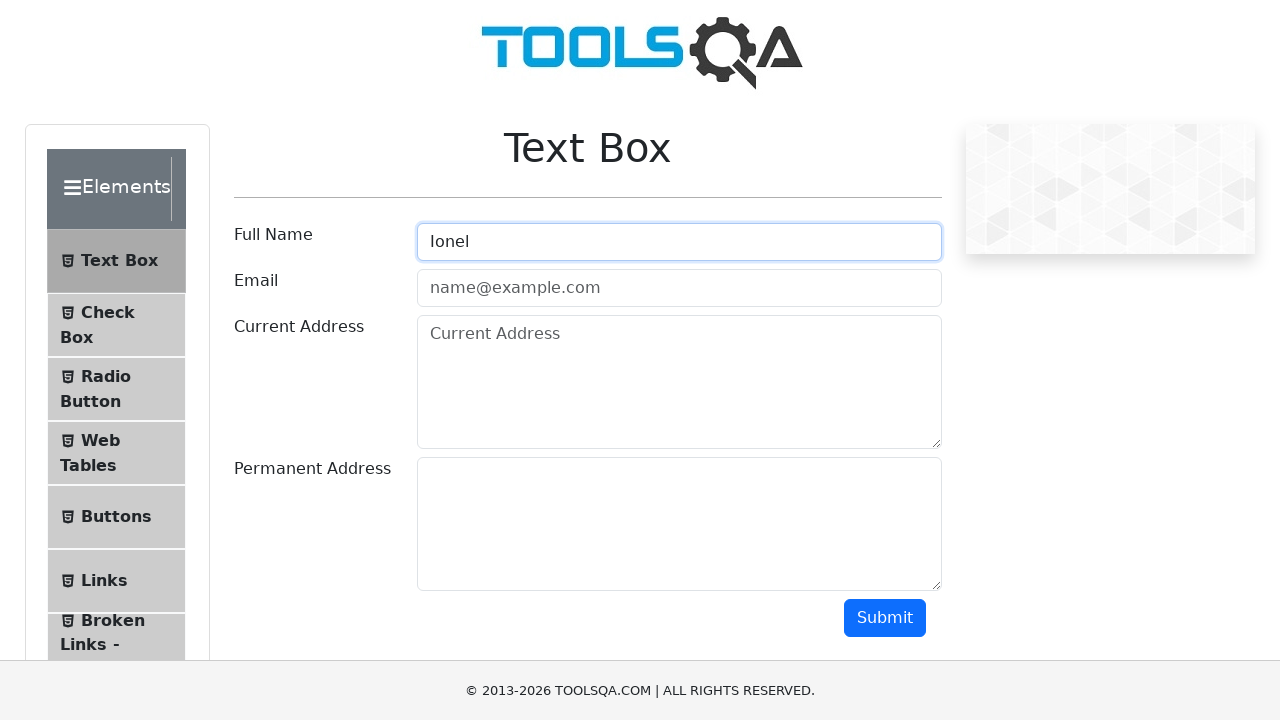

Filled email field with 'maria.gonzalez@example.net' on #userEmail
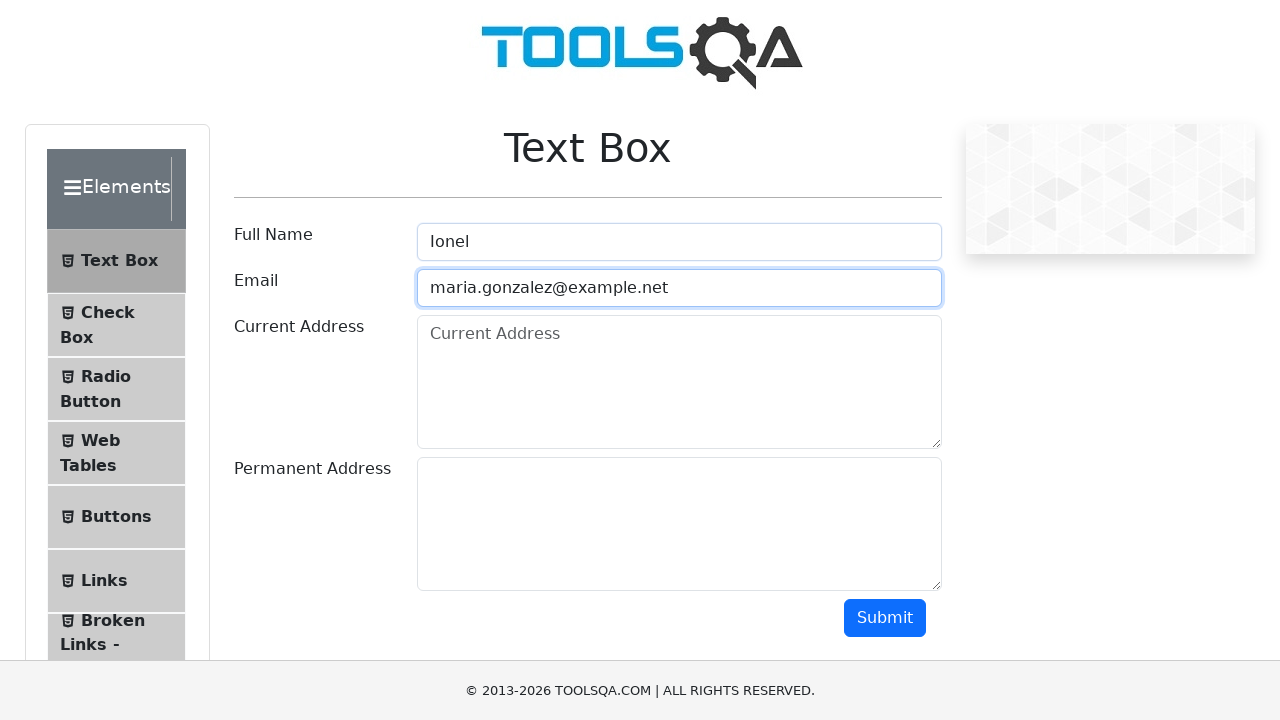

Filled current address field with '742 Evergreen Terrace, Springfield, IL 62704' on textarea[placeholder='Current Address']
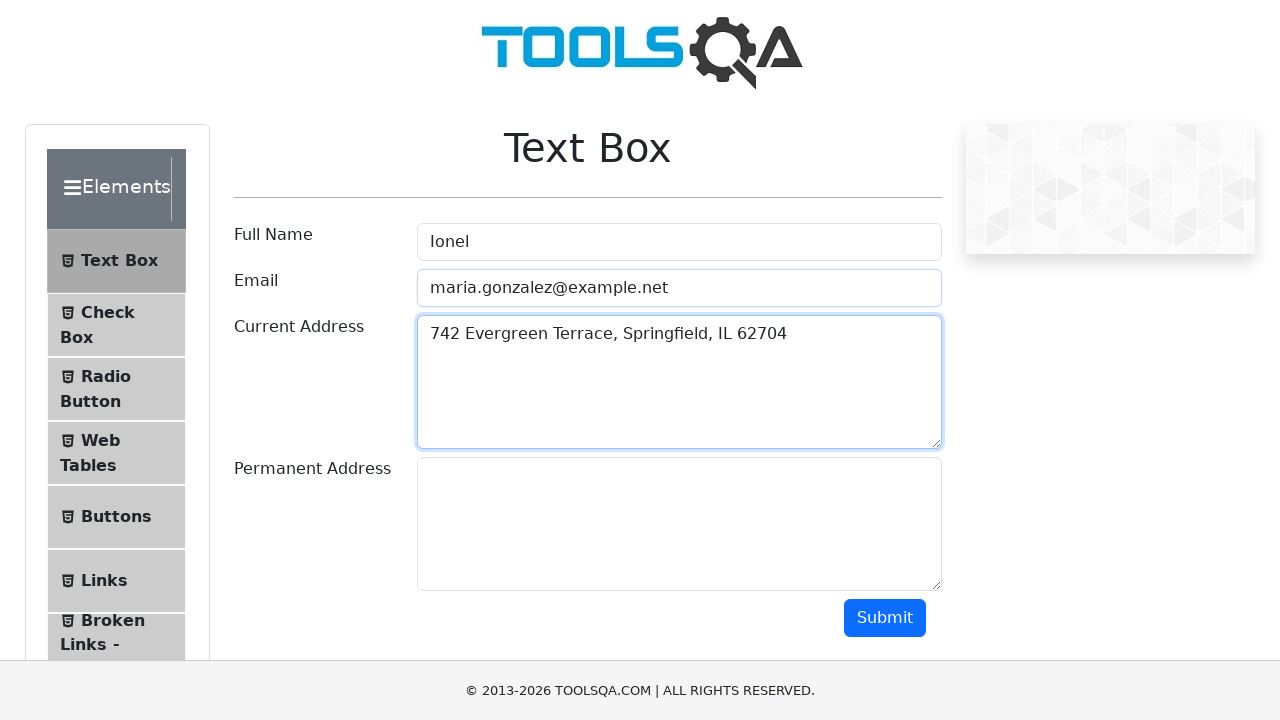

Filled permanent address field with '1600 Pennsylvania Avenue NW, Washington, DC 20500' on #permanentAddress
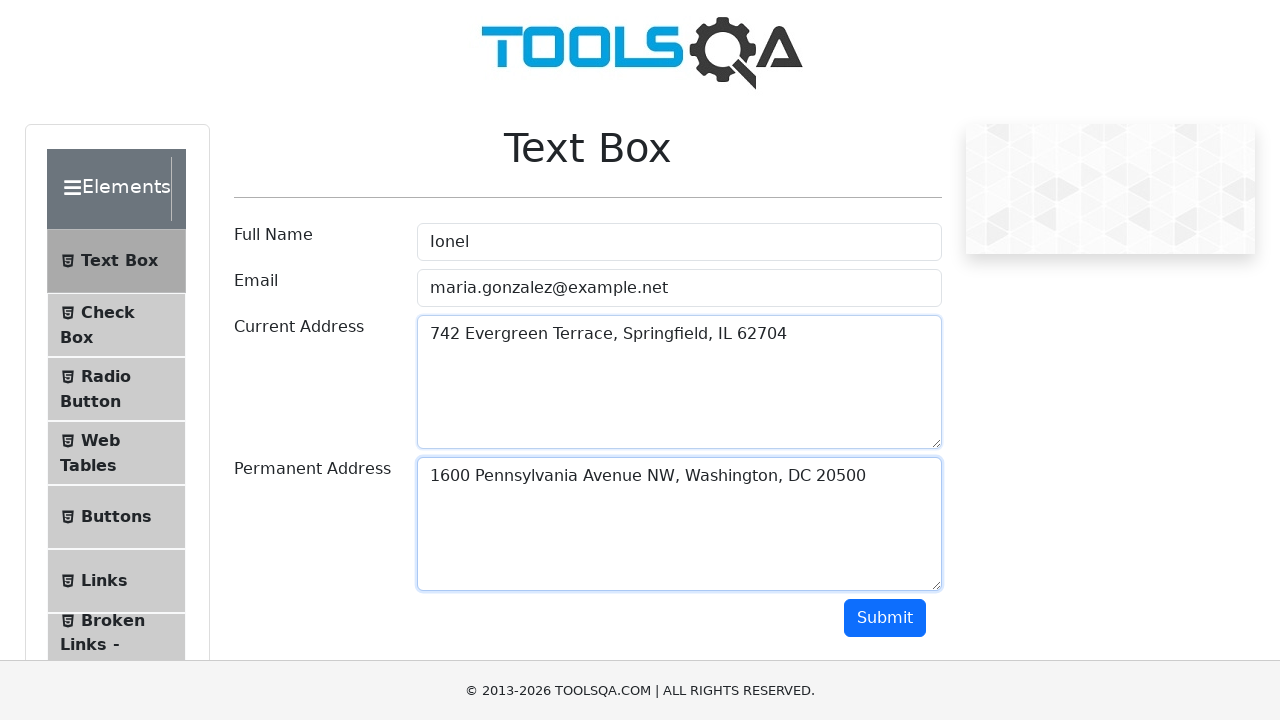

Clicked submit button to submit the form at (885, 618) on #submit
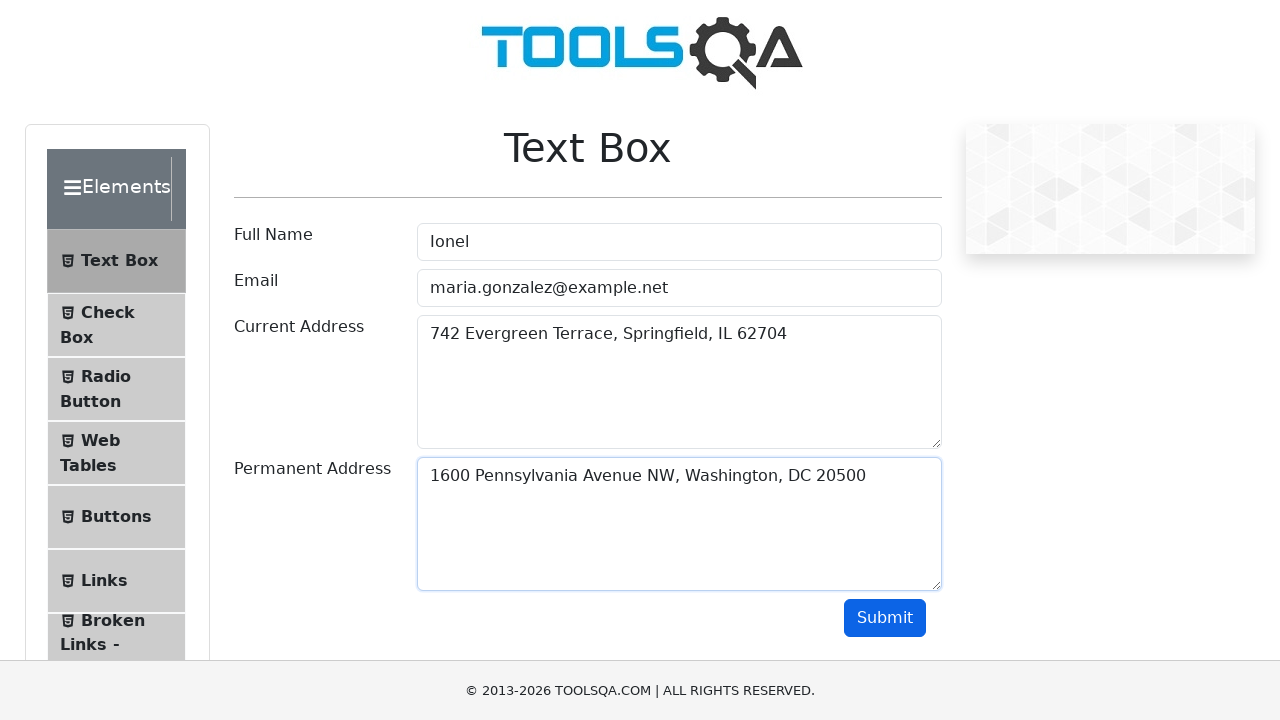

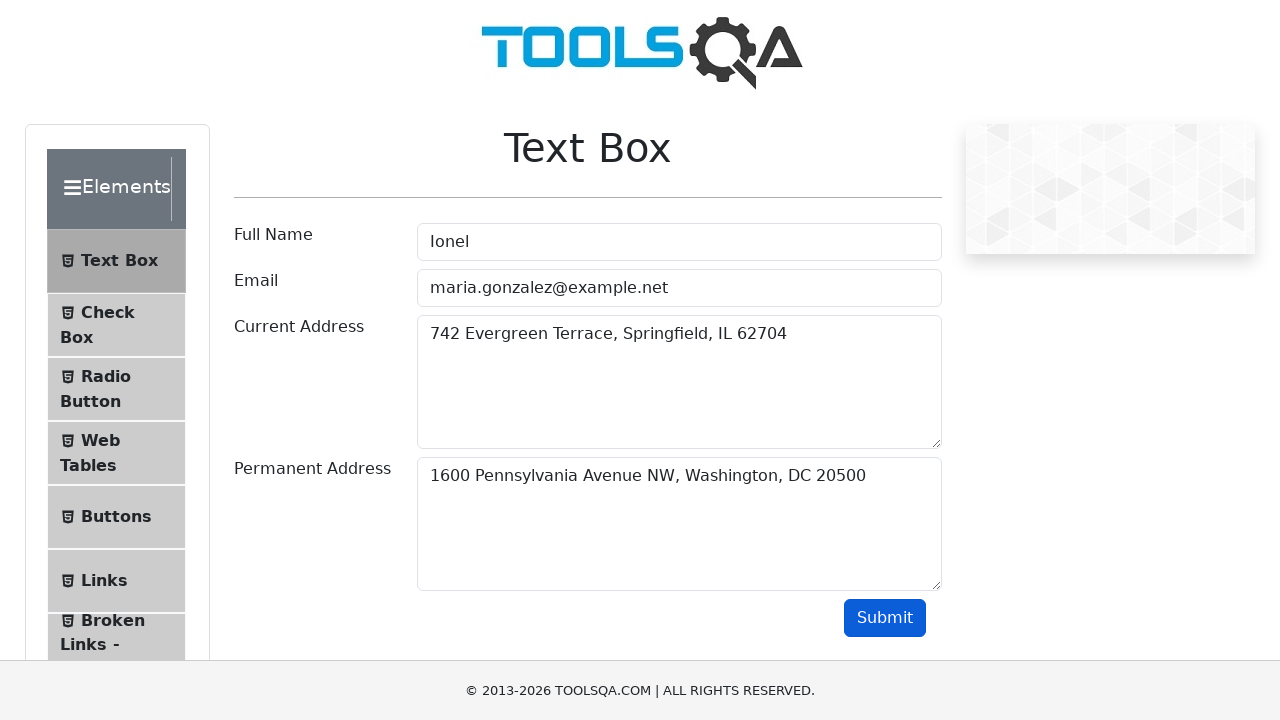